Tests the 12306 train ticket search functionality by filling in departure city, arrival city, travel date, and clicking the search button

Starting URL: https://www.12306.cn/index/

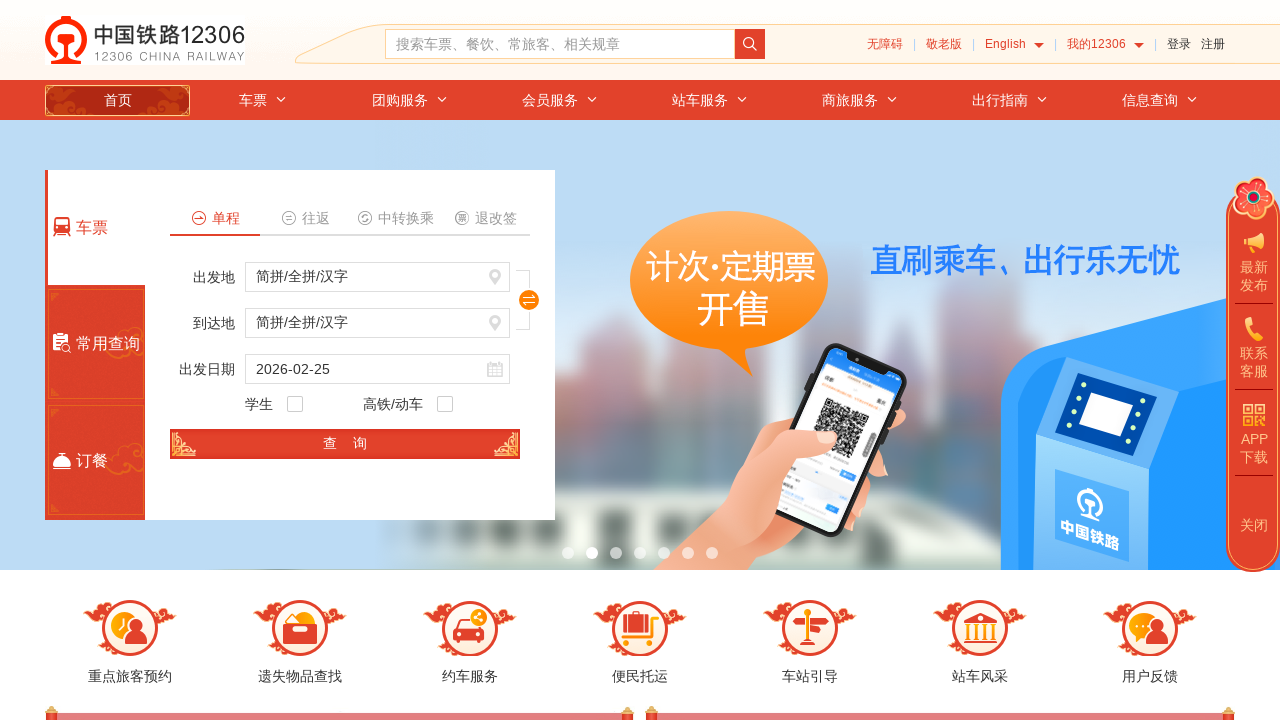

Set departure city to Shanghai (上海) using JavaScript
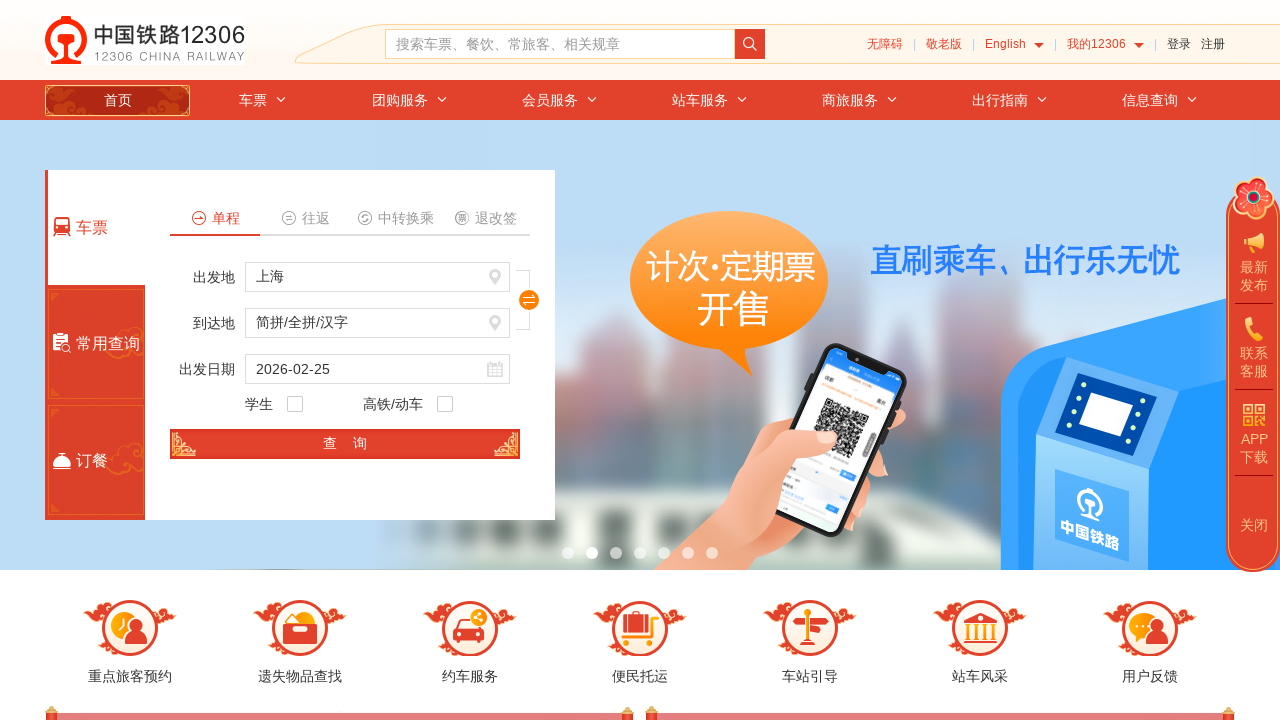

Set arrival city to Changchun (长春) using JavaScript
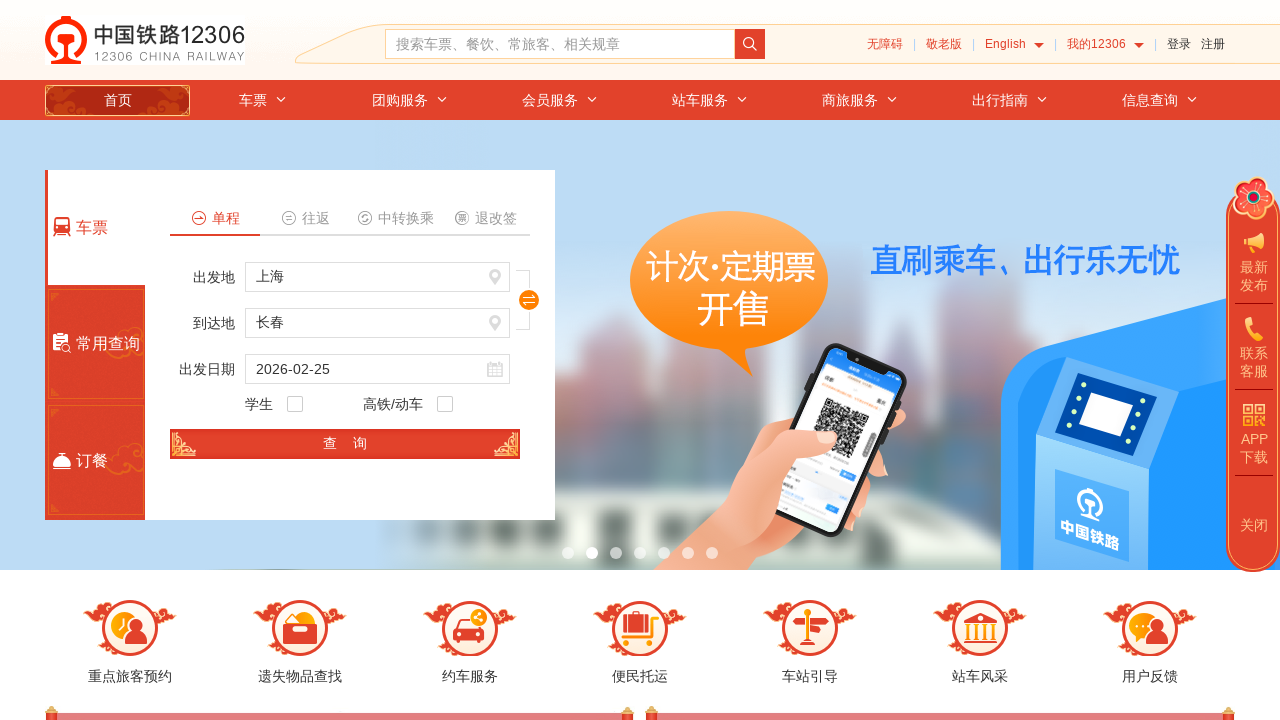

Set travel date to 2024-03-15 using JavaScript
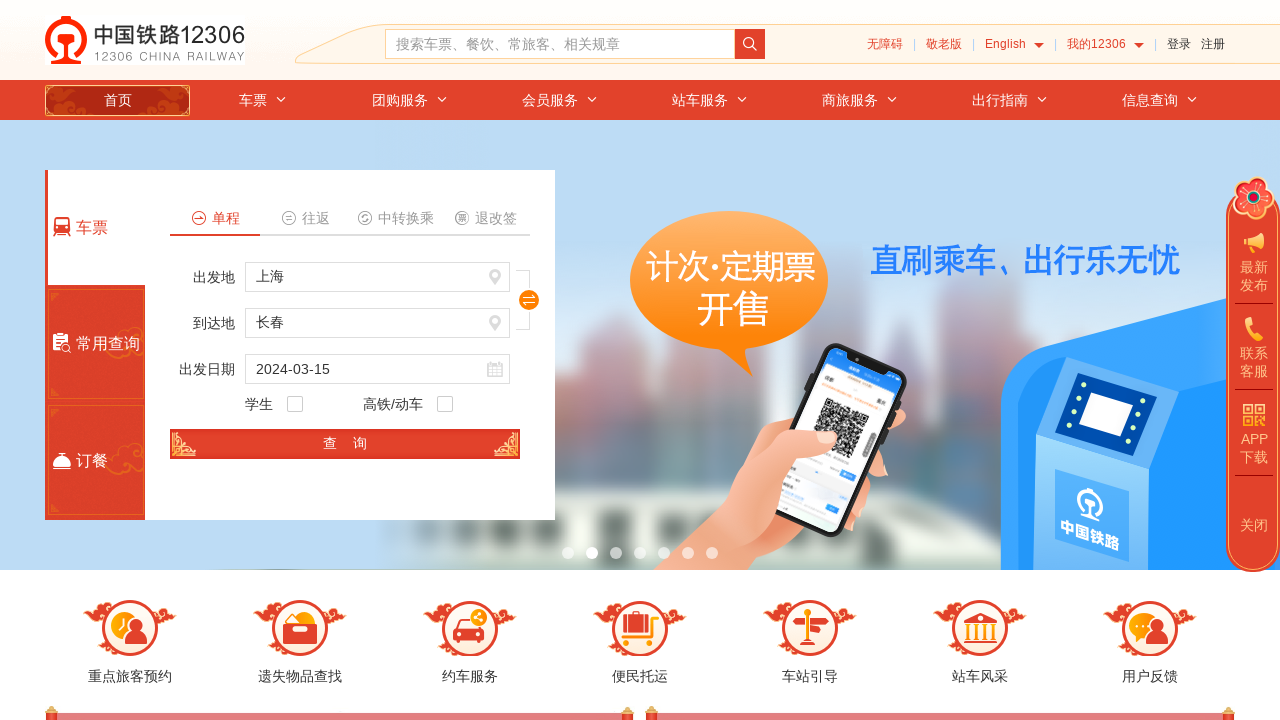

Waited for search button to become visible
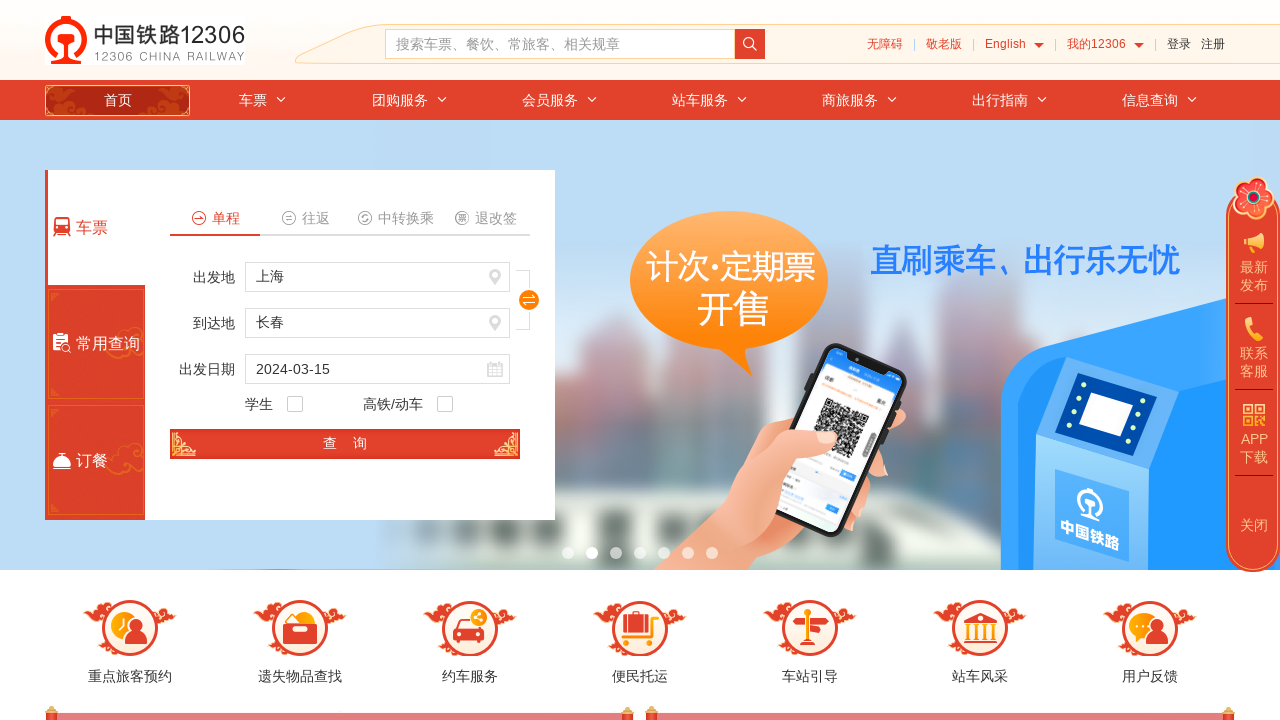

Clicked search button to search for train tickets at (345, 444) on #search_one
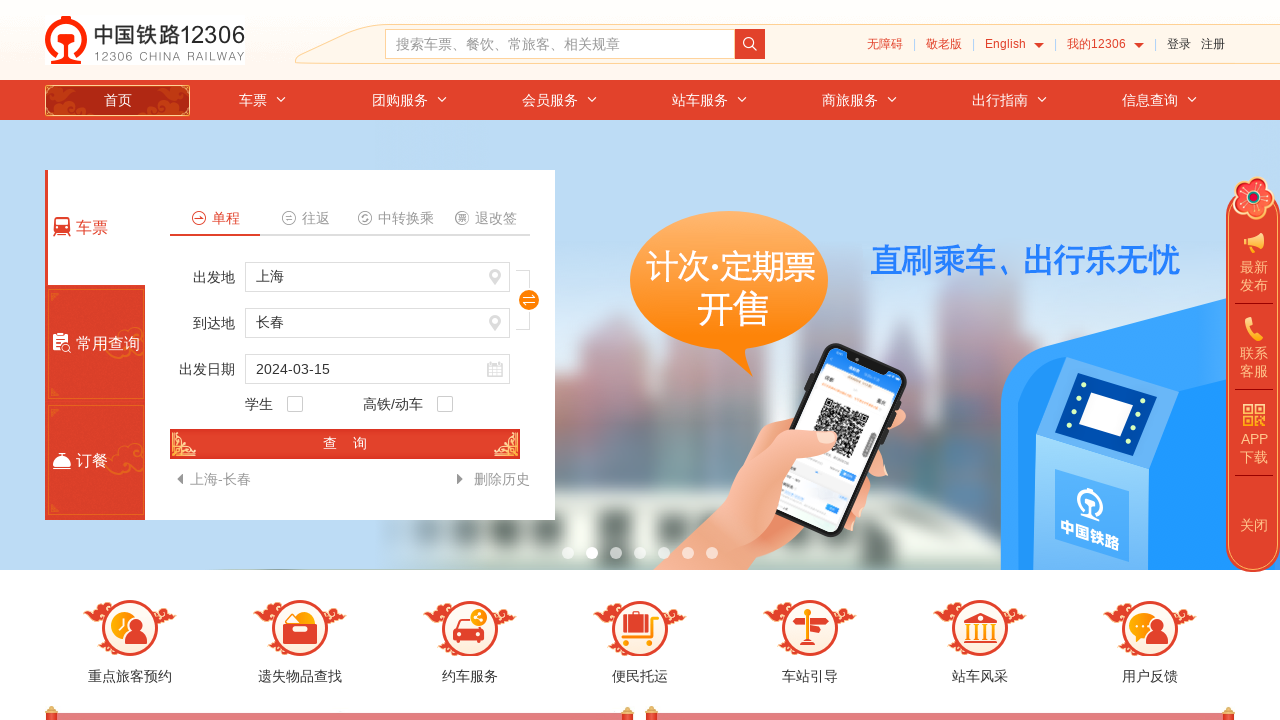

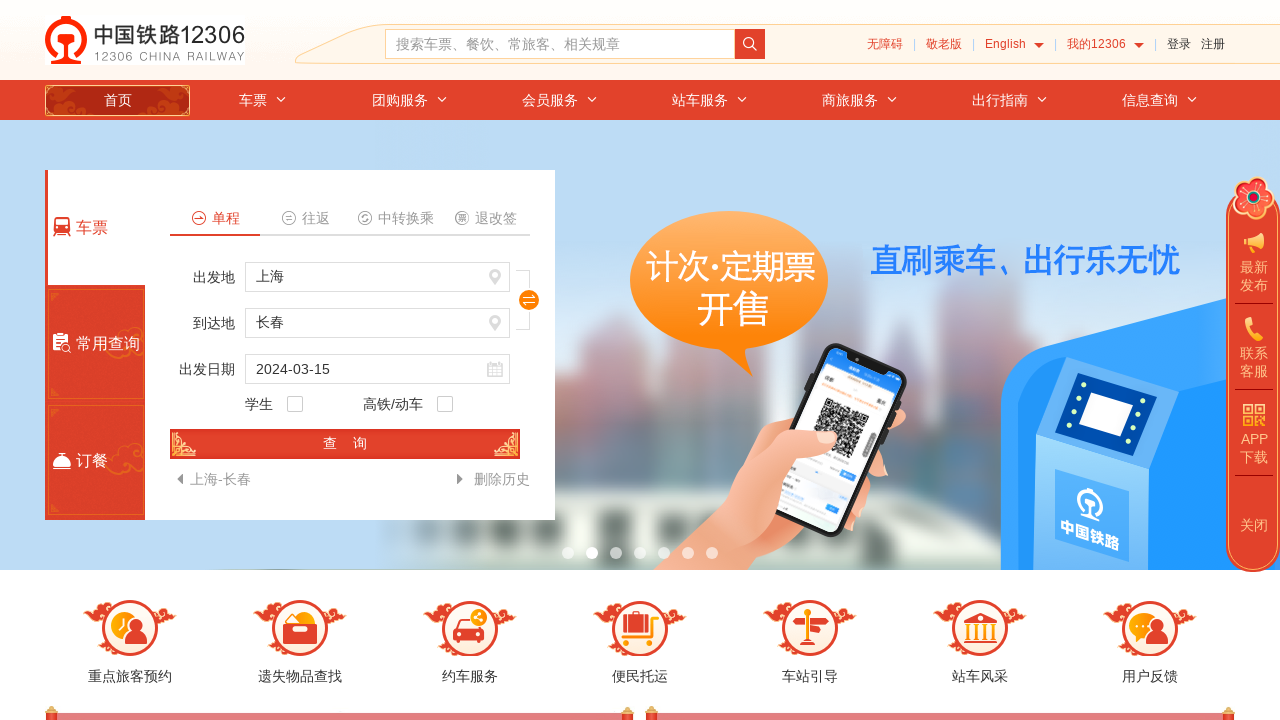